Tests checkbox functionality on W3.org's ARIA practices example page by selecting all unchecked checkboxes

Starting URL: https://www.w3.org/TR/2019/NOTE-wai-aria-practices-1.1-20190814/examples/checkbox/checkbox-1/checkbox-1.html

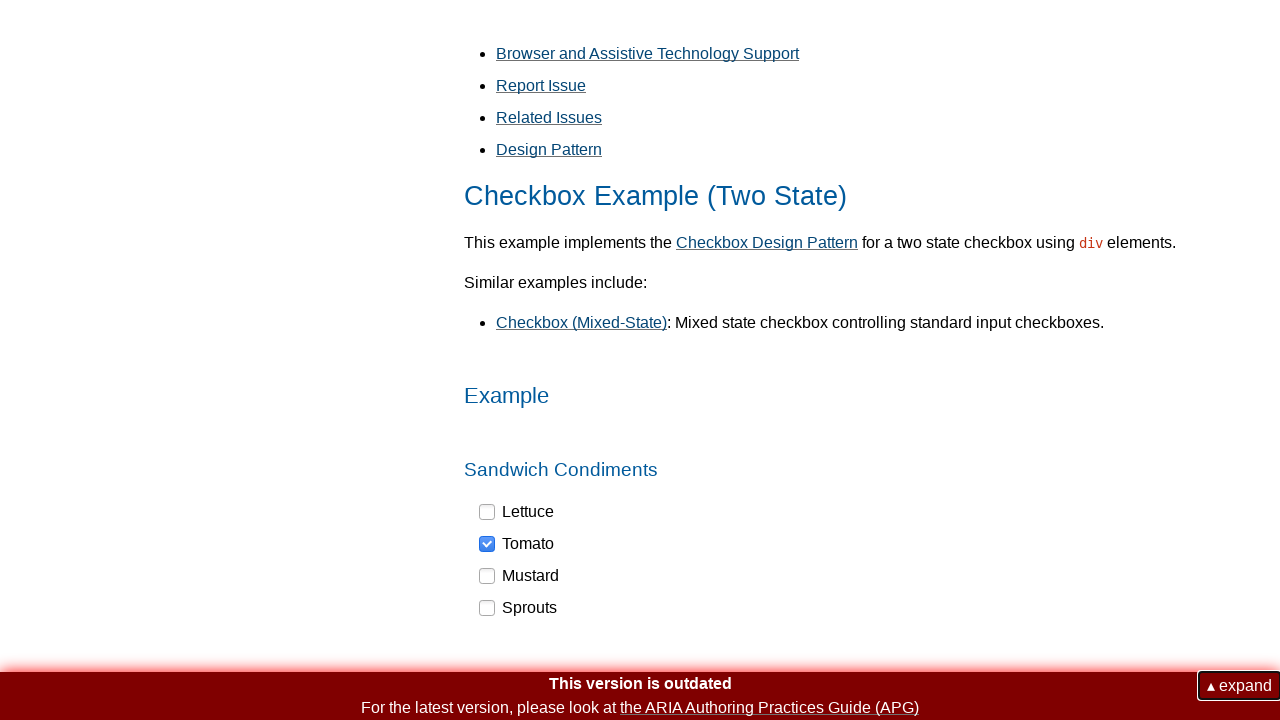

Navigated to W3.org ARIA practices checkbox example page
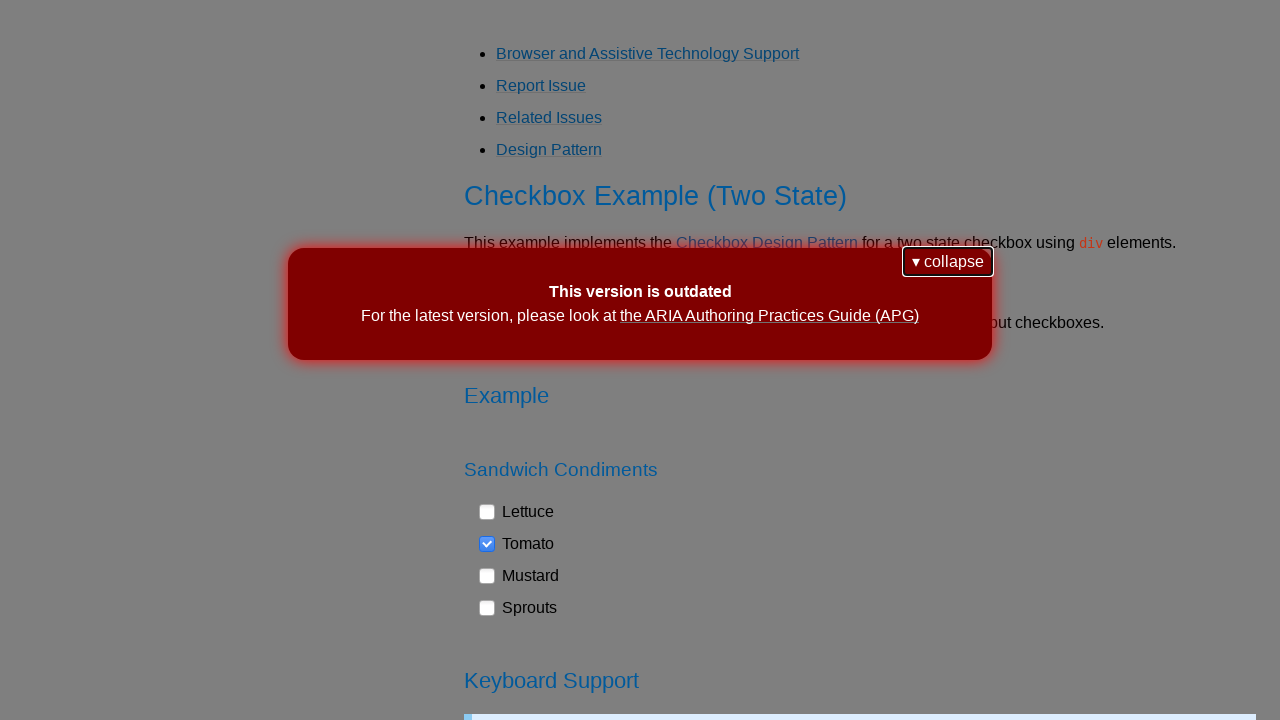

Located all unchecked checkboxes on the page
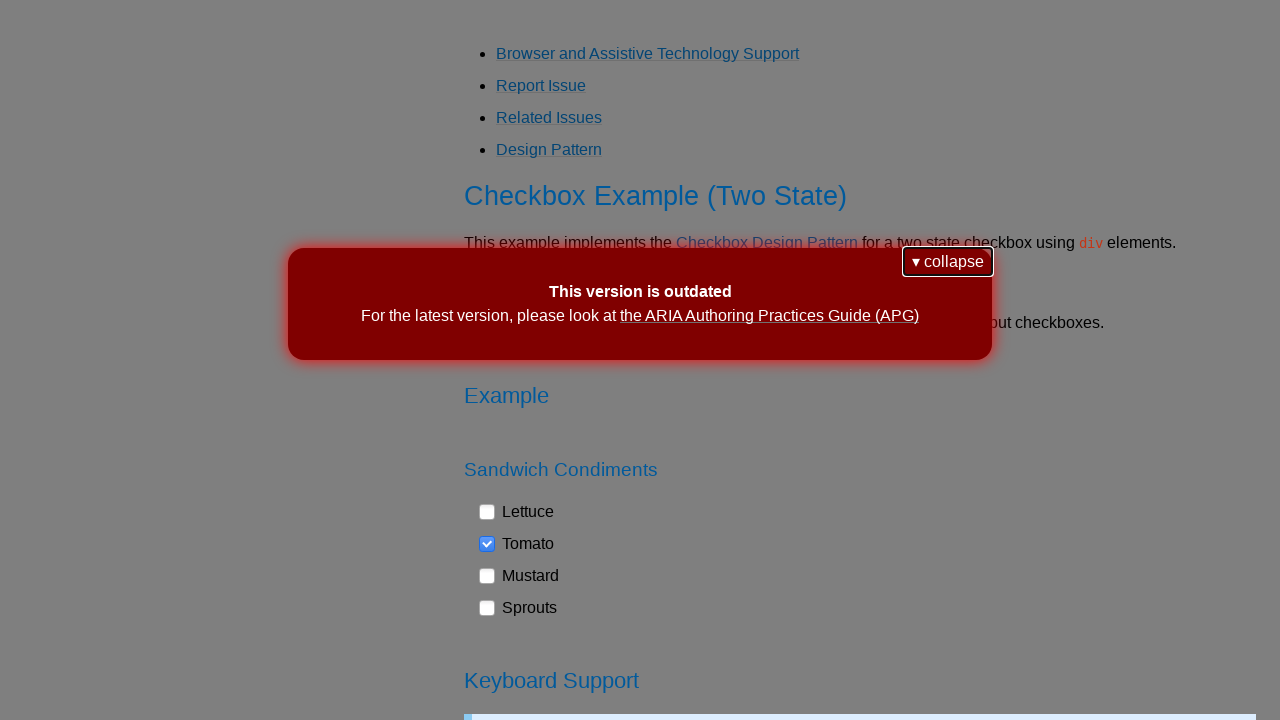

Clicked an unchecked checkbox at (517, 512) on div[aria-checked='false'] >> nth=0
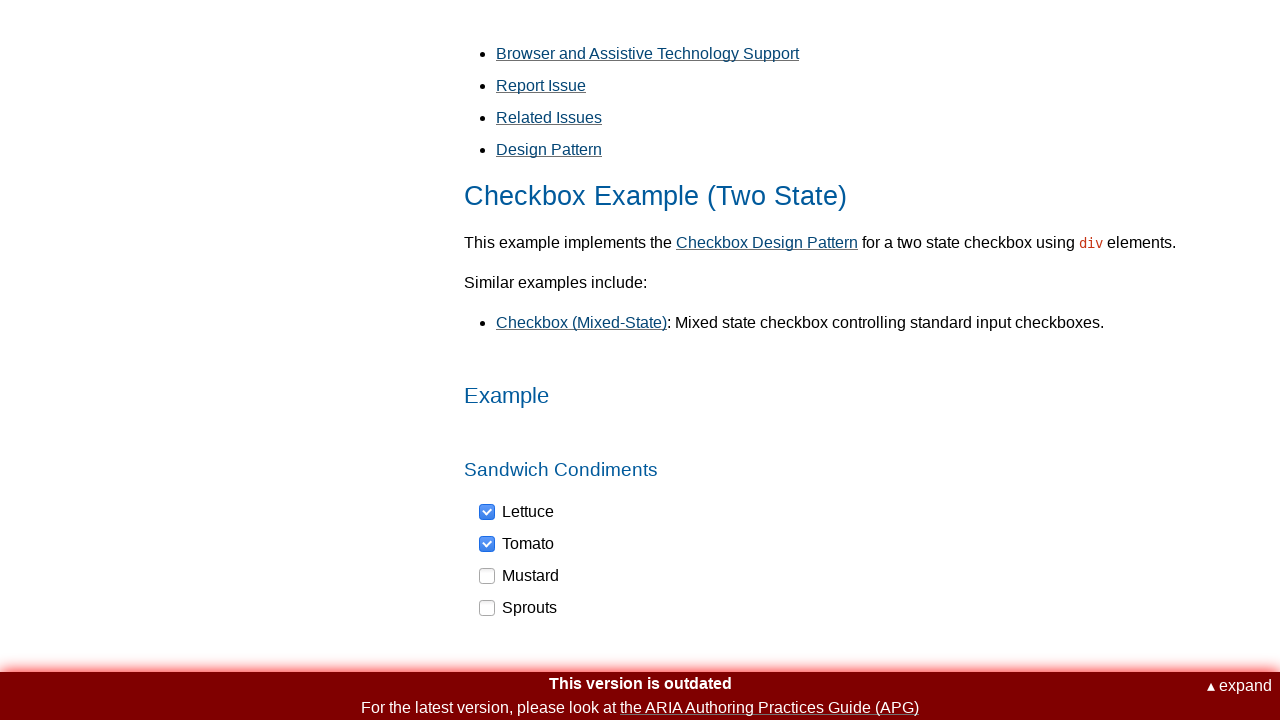

Waited 500ms between checkbox clicks
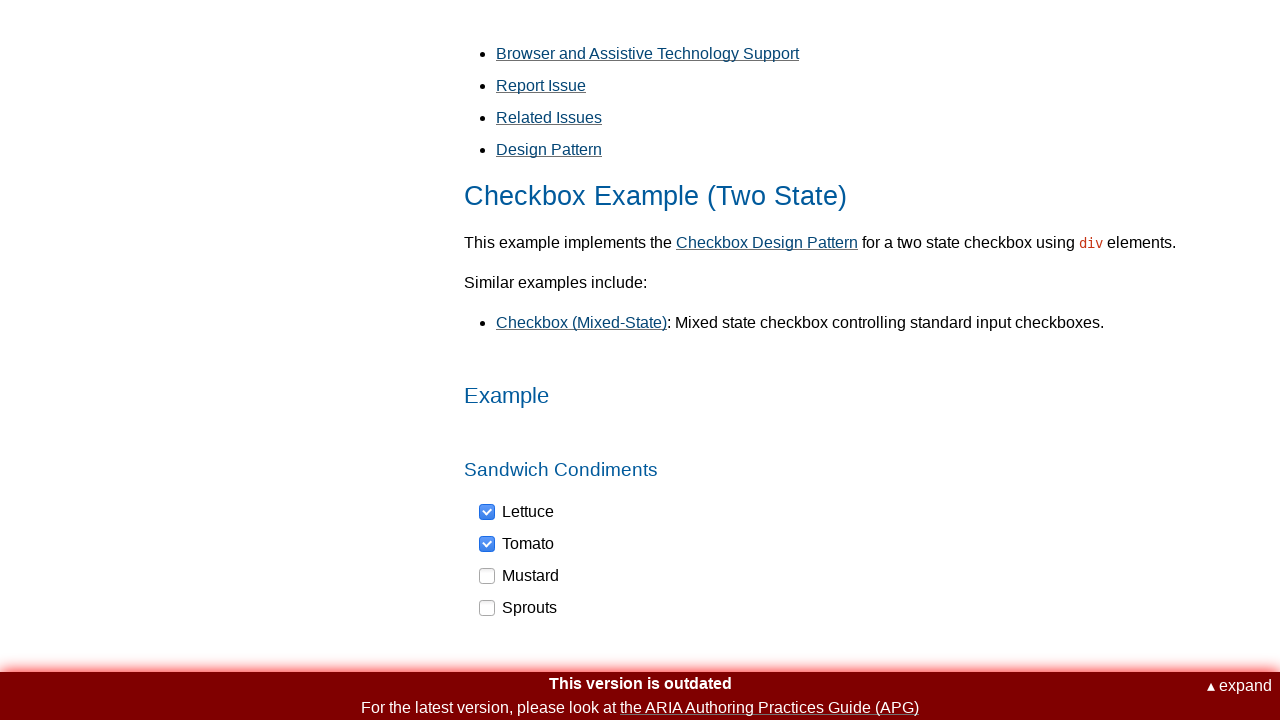

Clicked an unchecked checkbox at (519, 608) on div[aria-checked='false'] >> nth=1
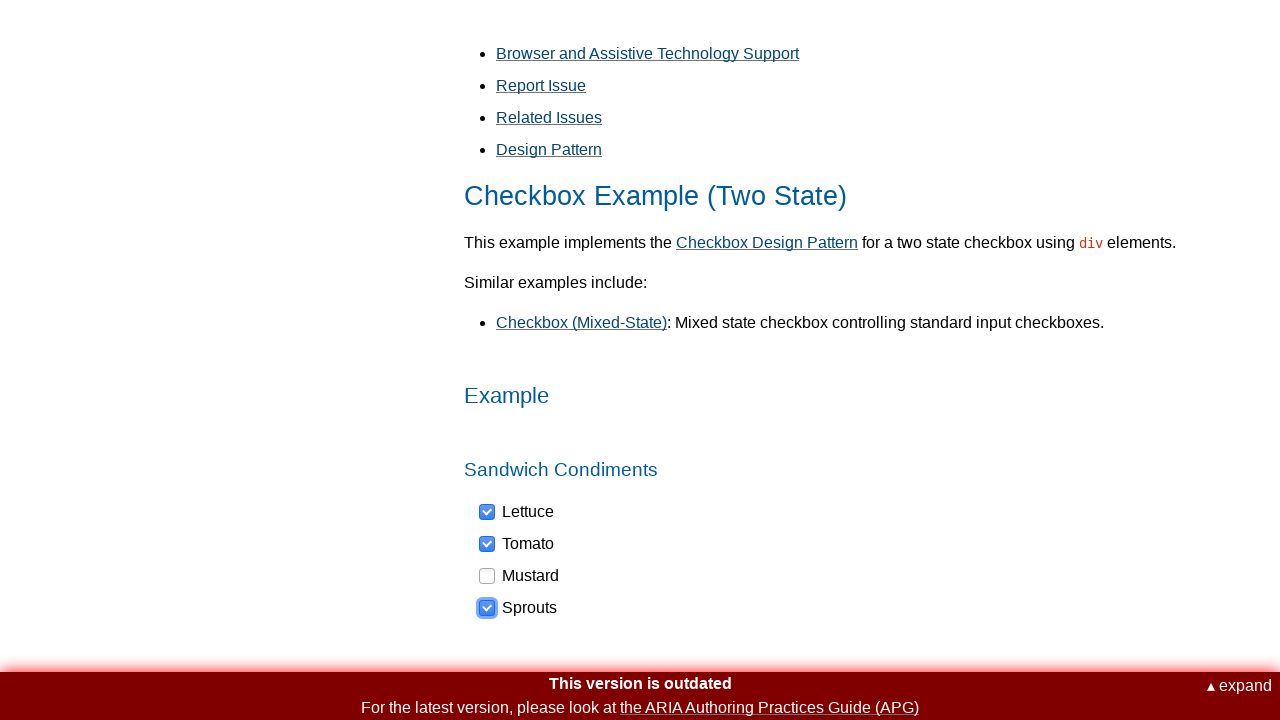

Waited 500ms between checkbox clicks
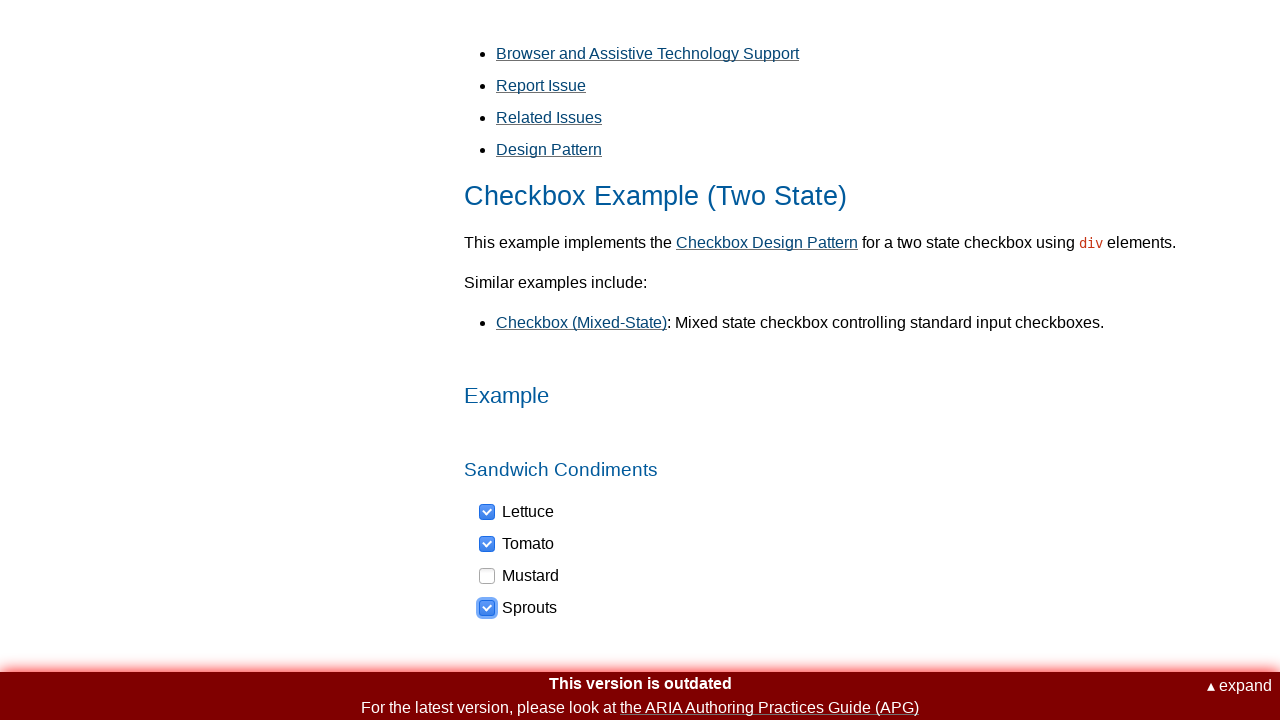

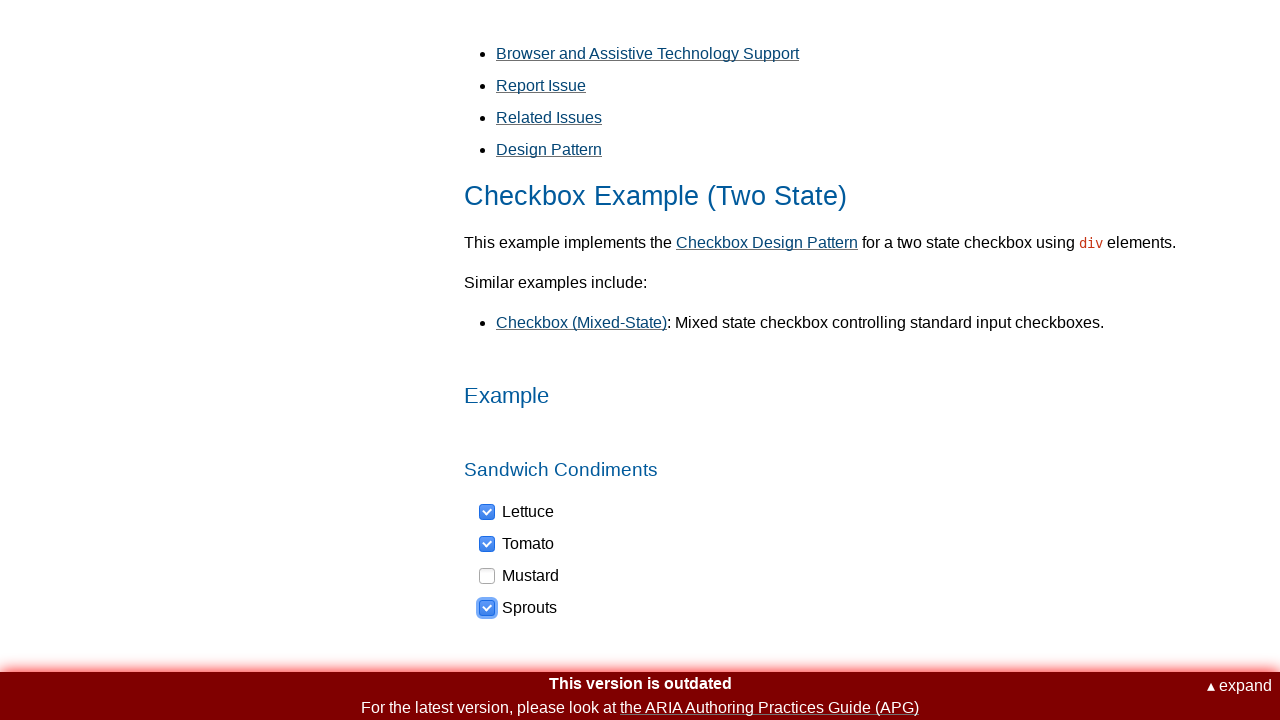